Tests the show/hide functionality of a text box by clicking hide and show buttons and verifying the text box visibility state

Starting URL: https://www.letskodeit.com/practice

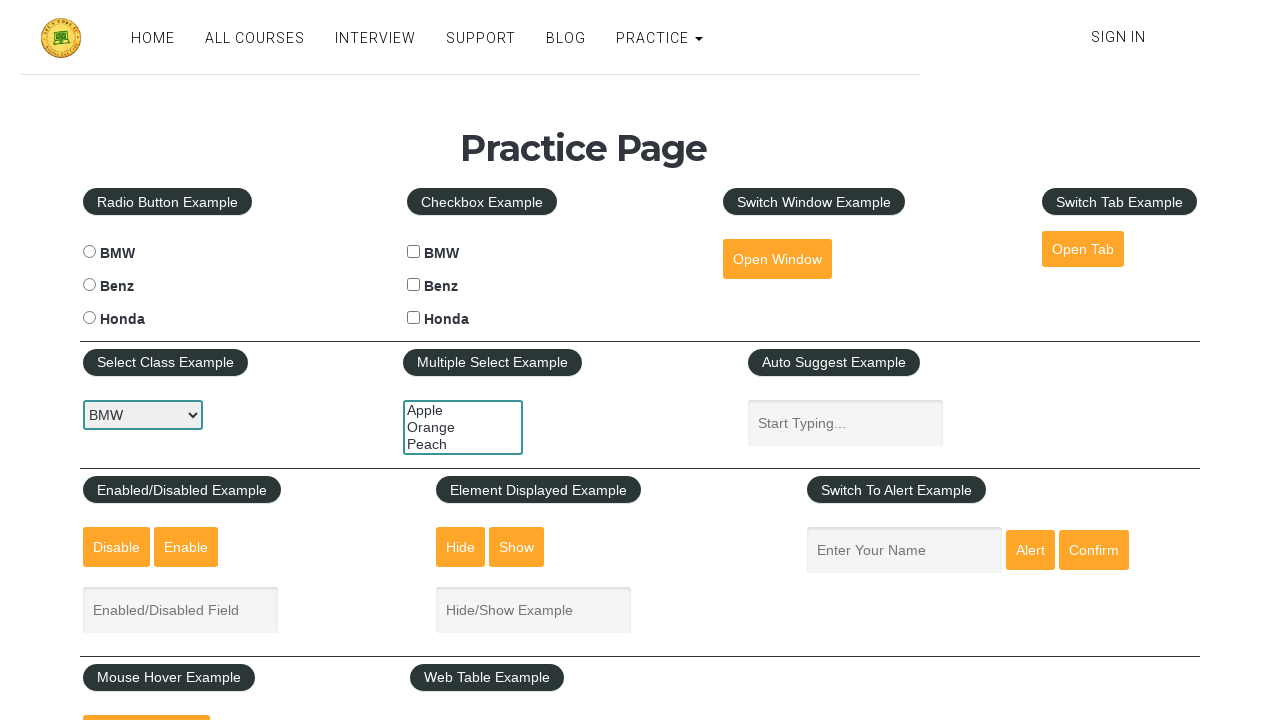

Clicked hide button to hide the text box at (461, 547) on #hide-textbox
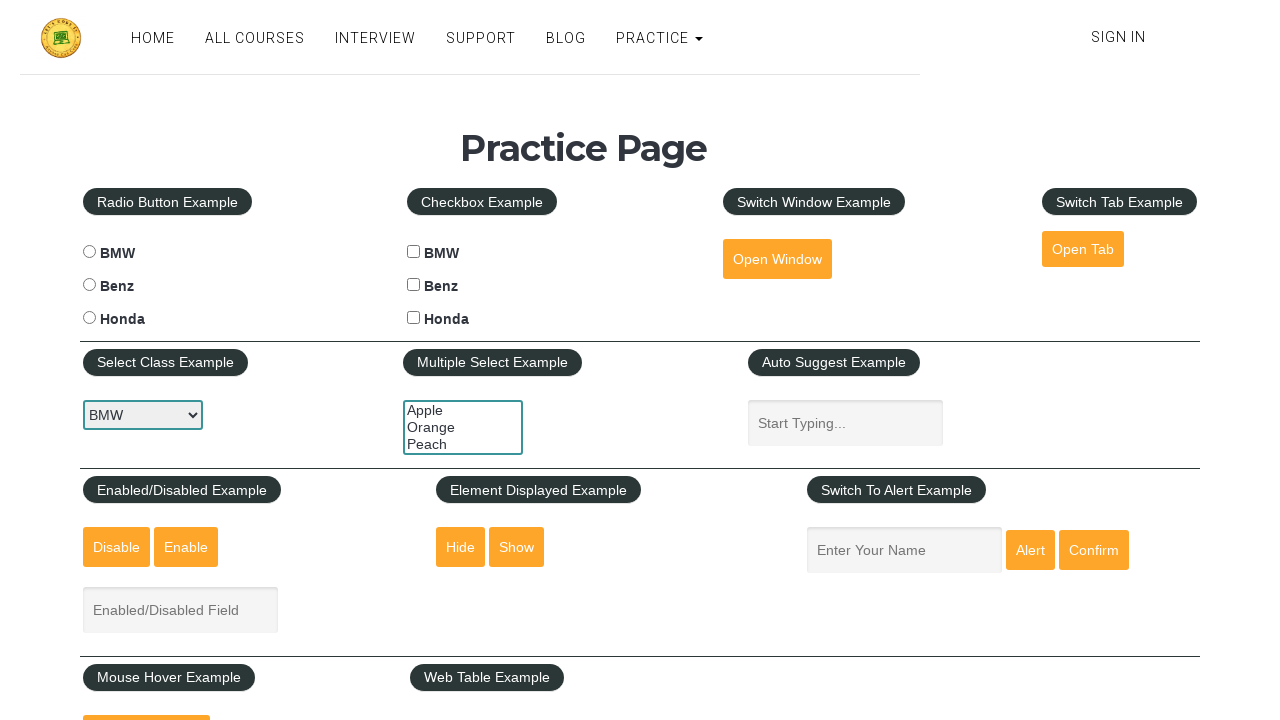

Verified text box is hidden
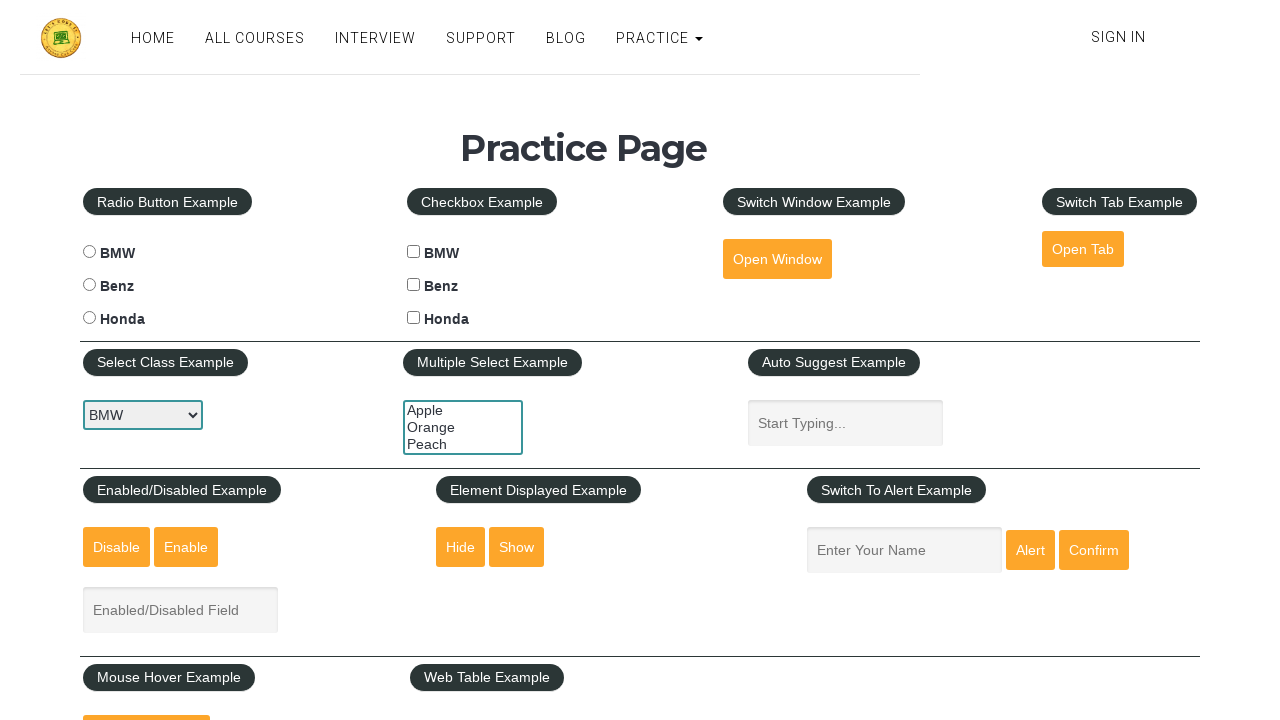

Clicked show button to display the text box at (517, 547) on #show-textbox
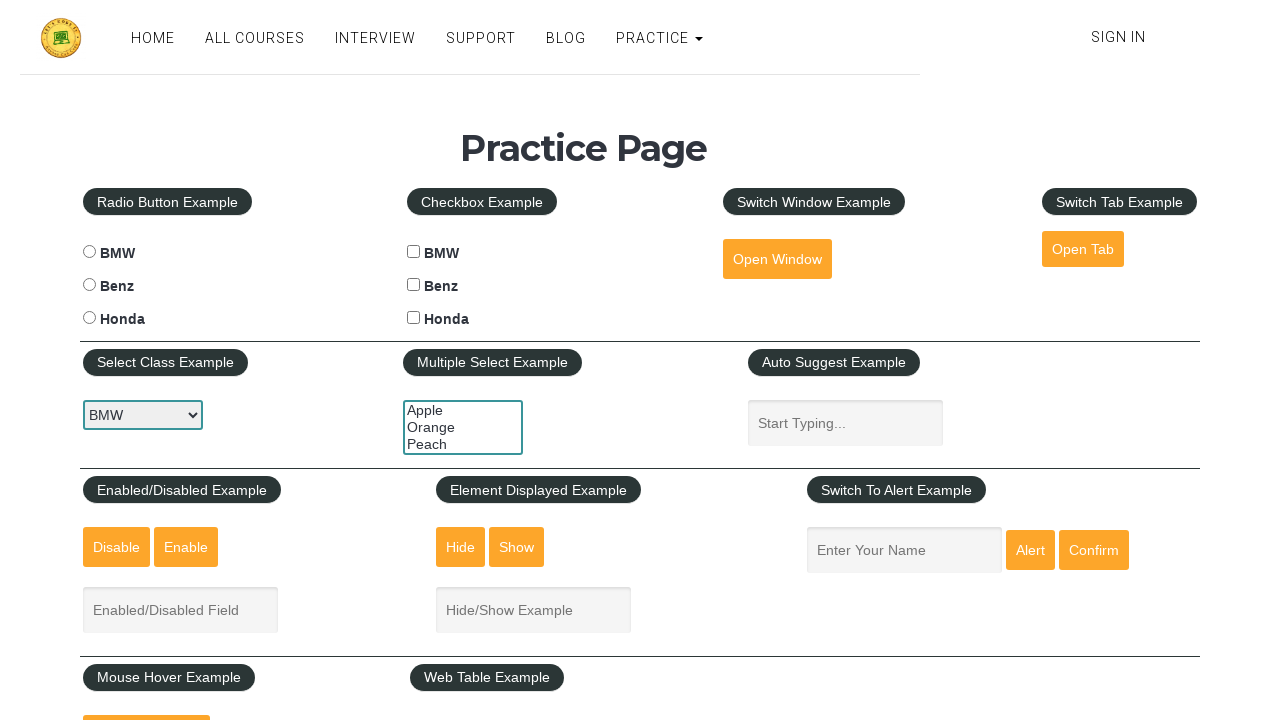

Verified text box is visible
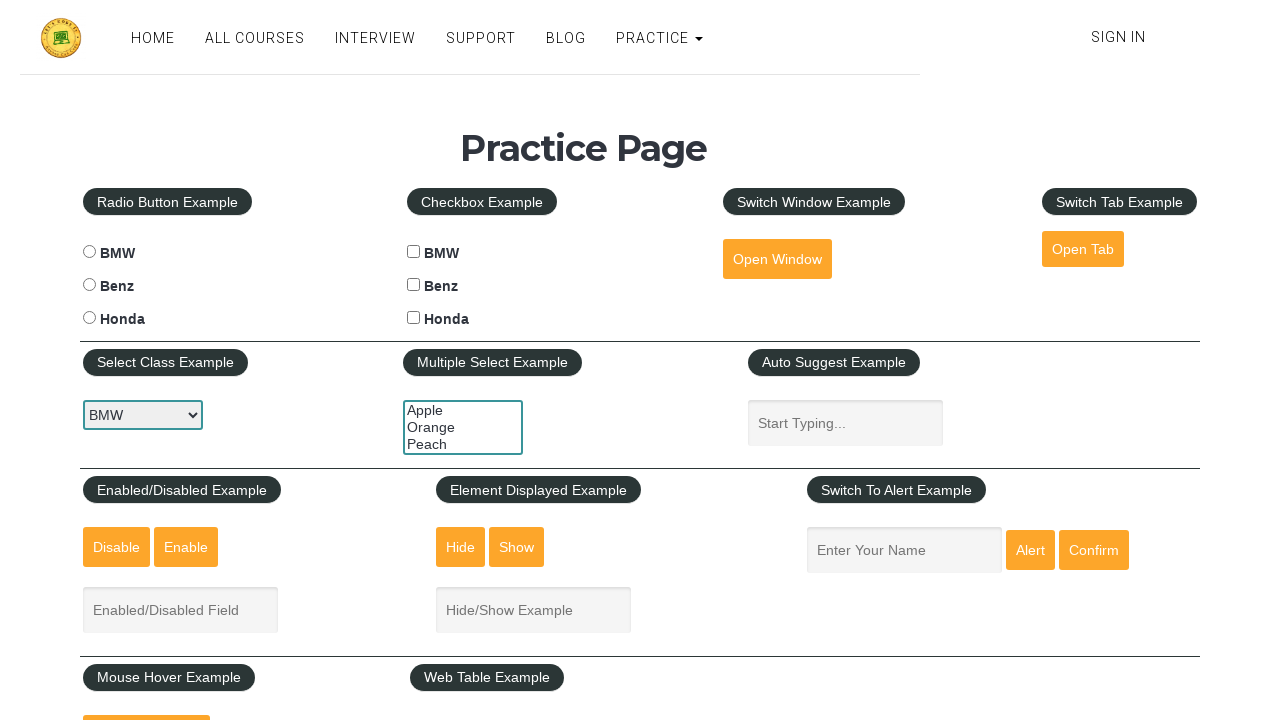

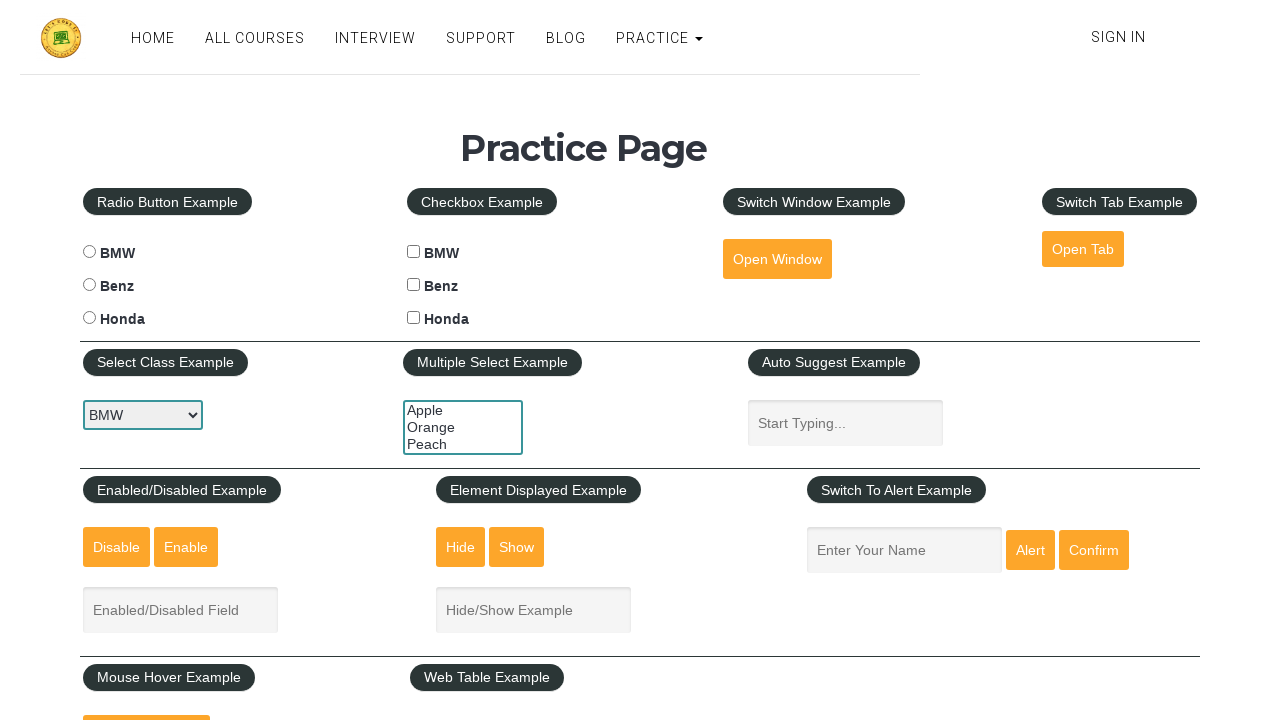